Navigates to an Angular demo application and clicks on the library button

Starting URL: https://rahulshettyacademy.com/angularAppdemo/

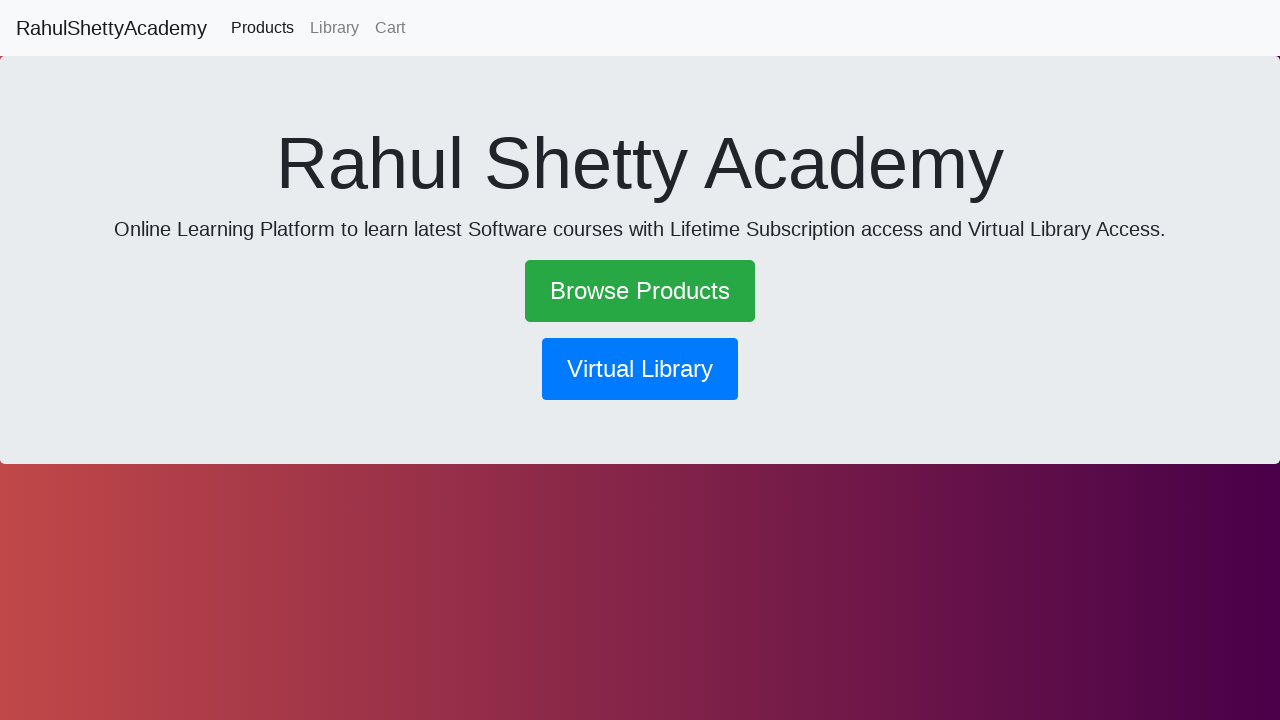

Navigated to Angular demo application at https://rahulshettyacademy.com/angularAppdemo/
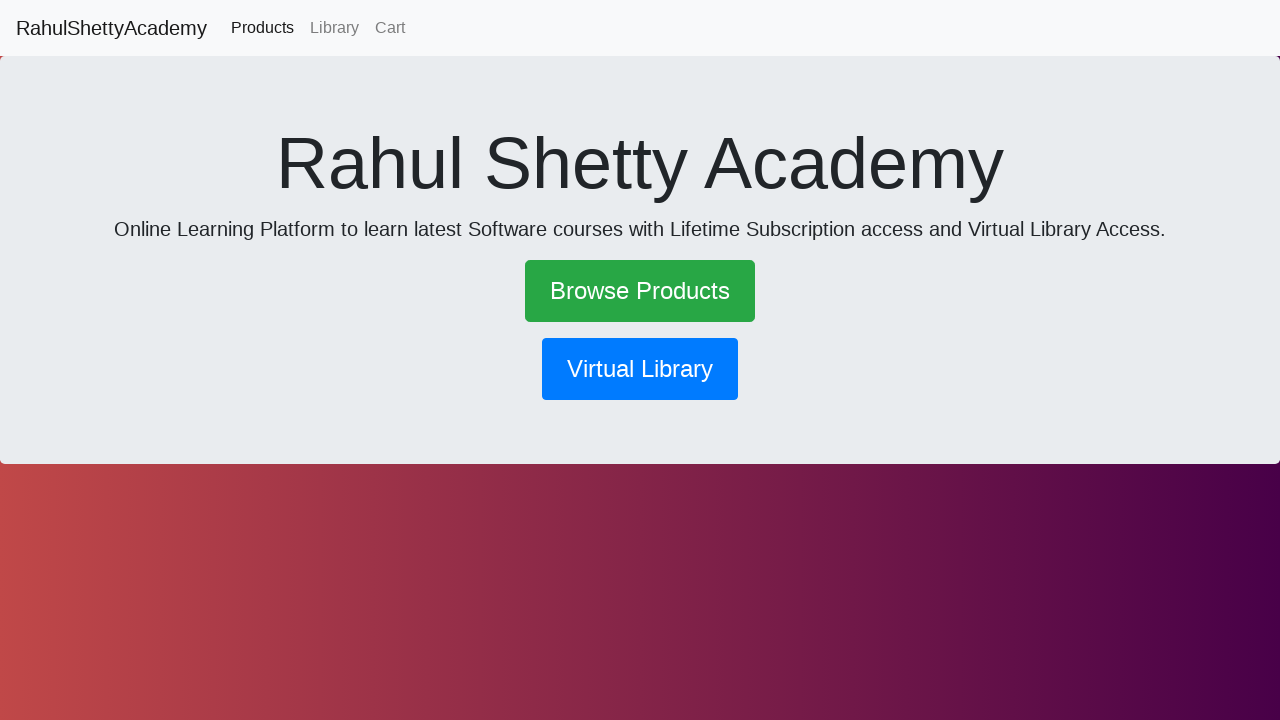

Clicked on the library button at (640, 369) on button[routerlink*='library']
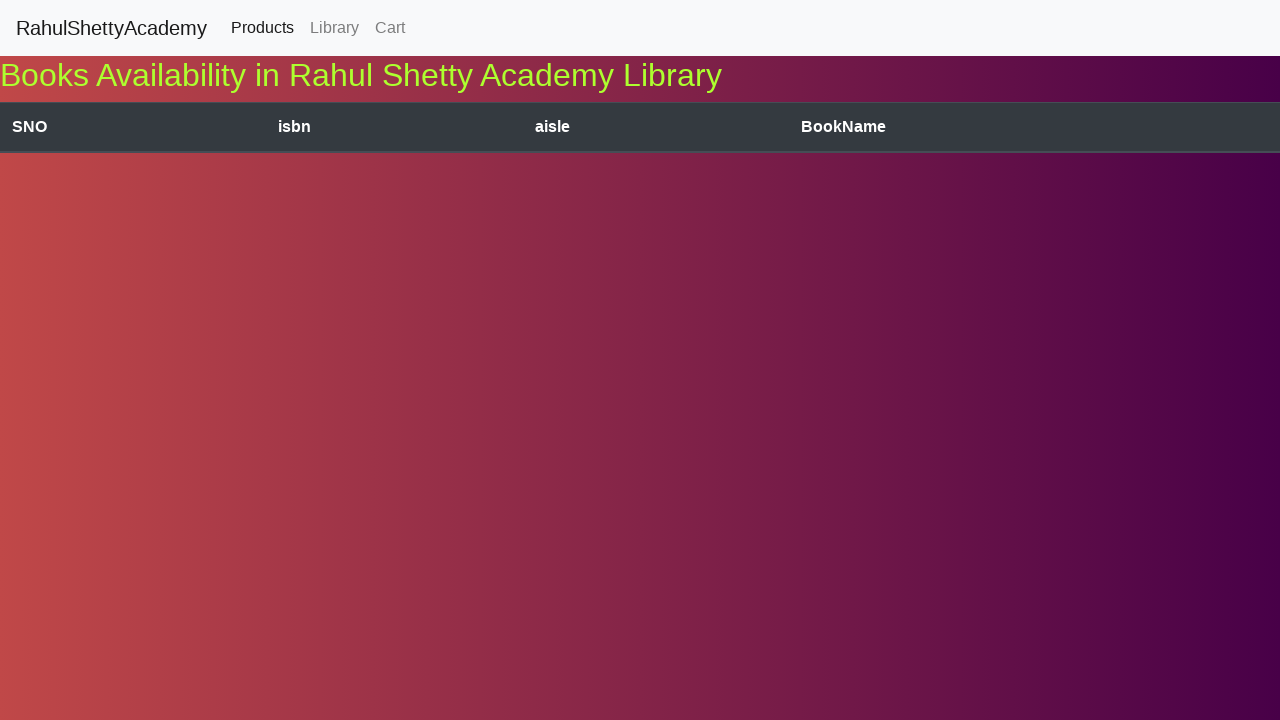

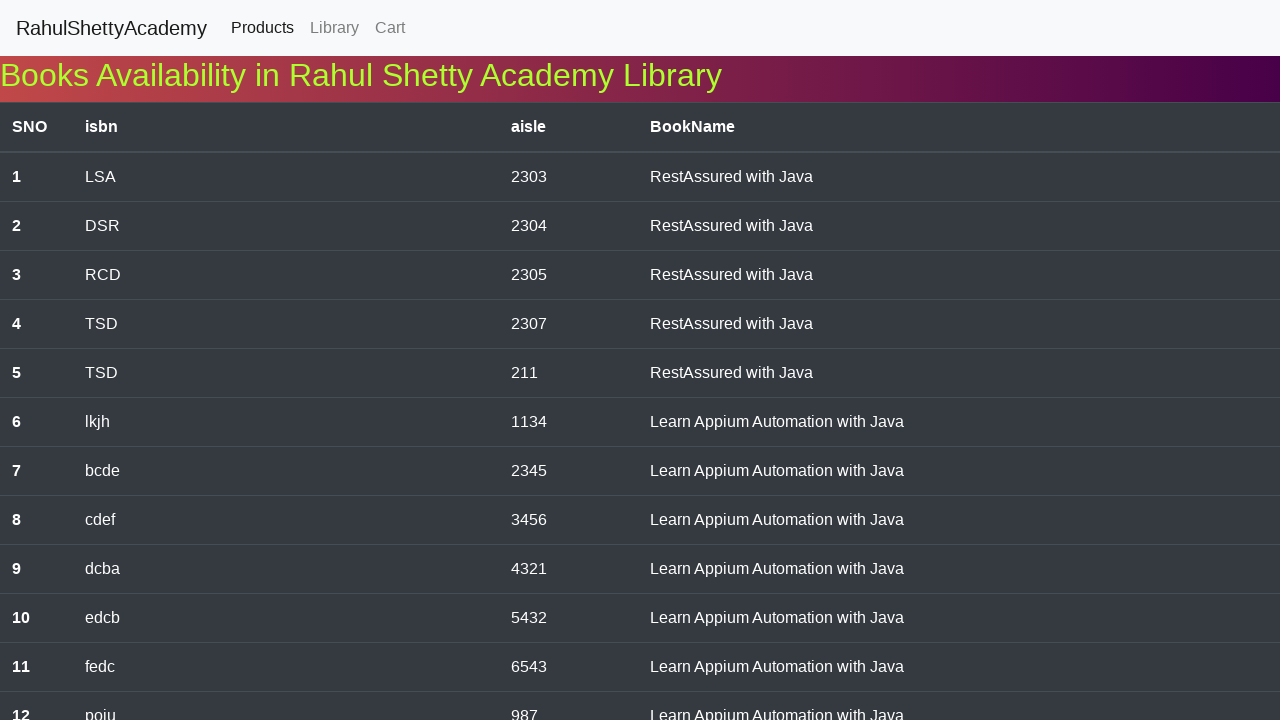